Tests that a button becomes visible after 5 seconds on the dynamic properties page

Starting URL: https://demoqa.com/dynamic-properties

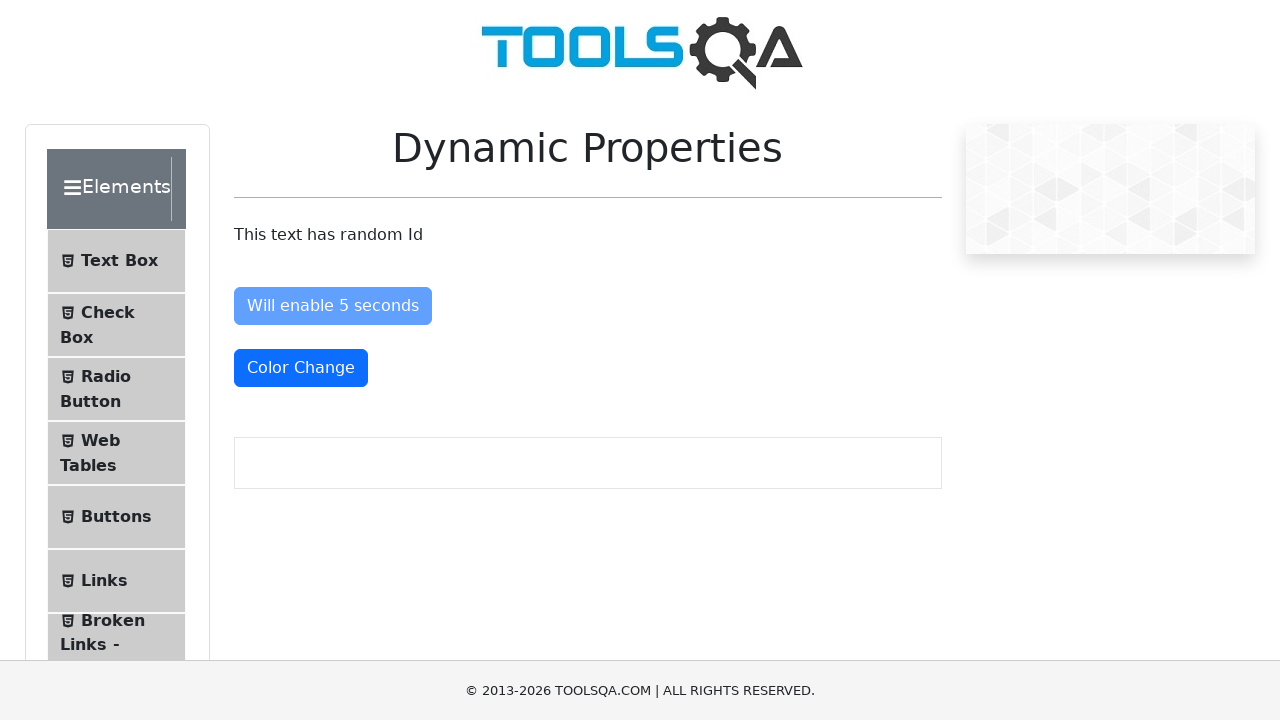

Located the button with ID 'visibleAfter' that should become visible after 5 seconds
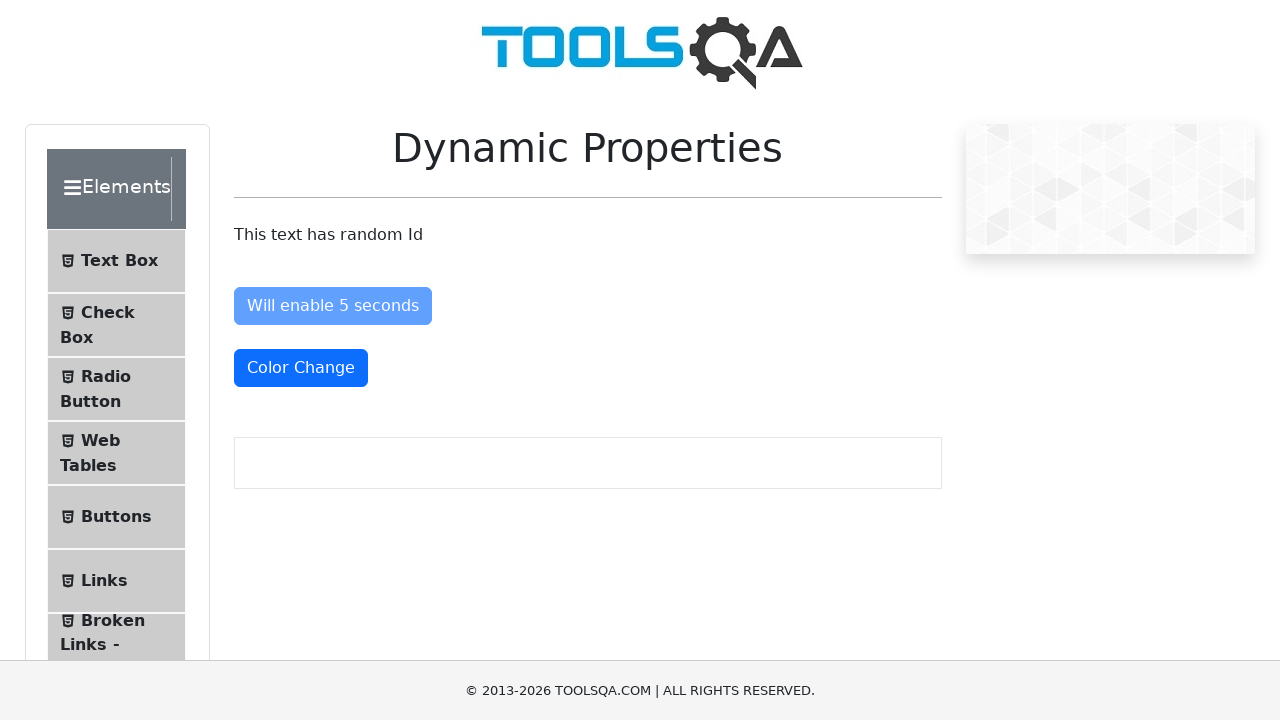

Verified that the button is initially hidden
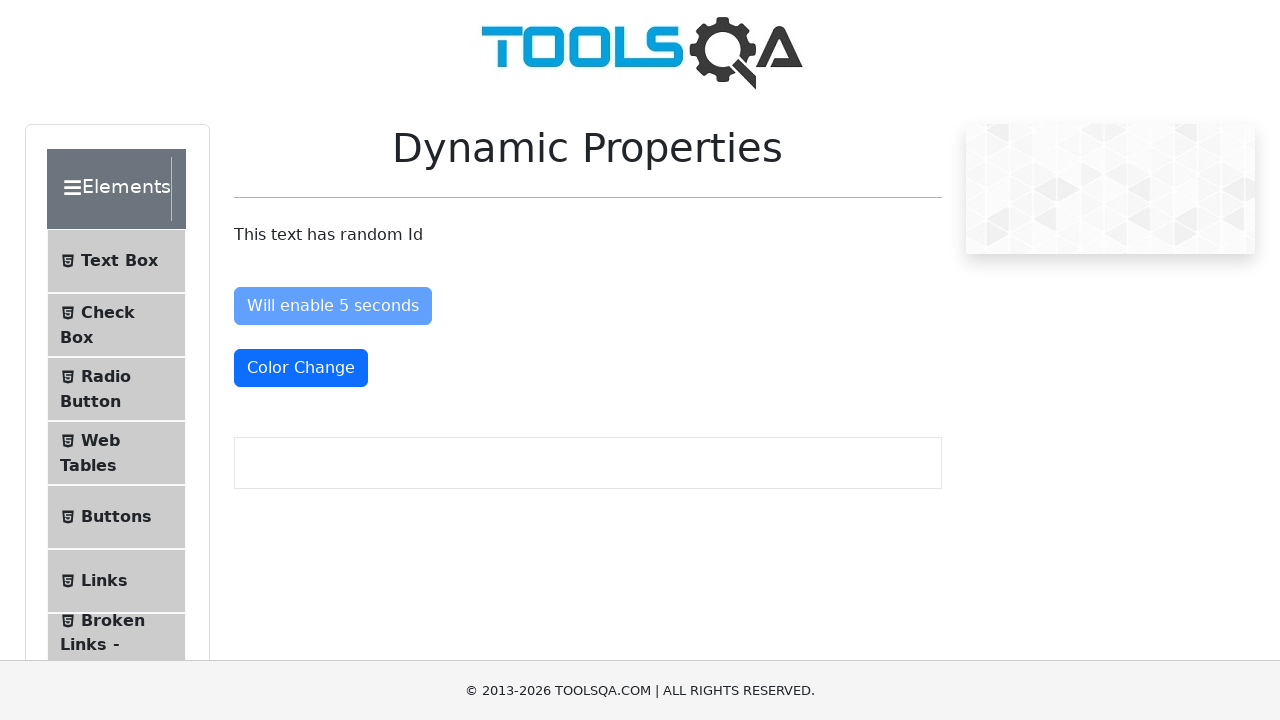

Button became visible after waiting up to 6 seconds
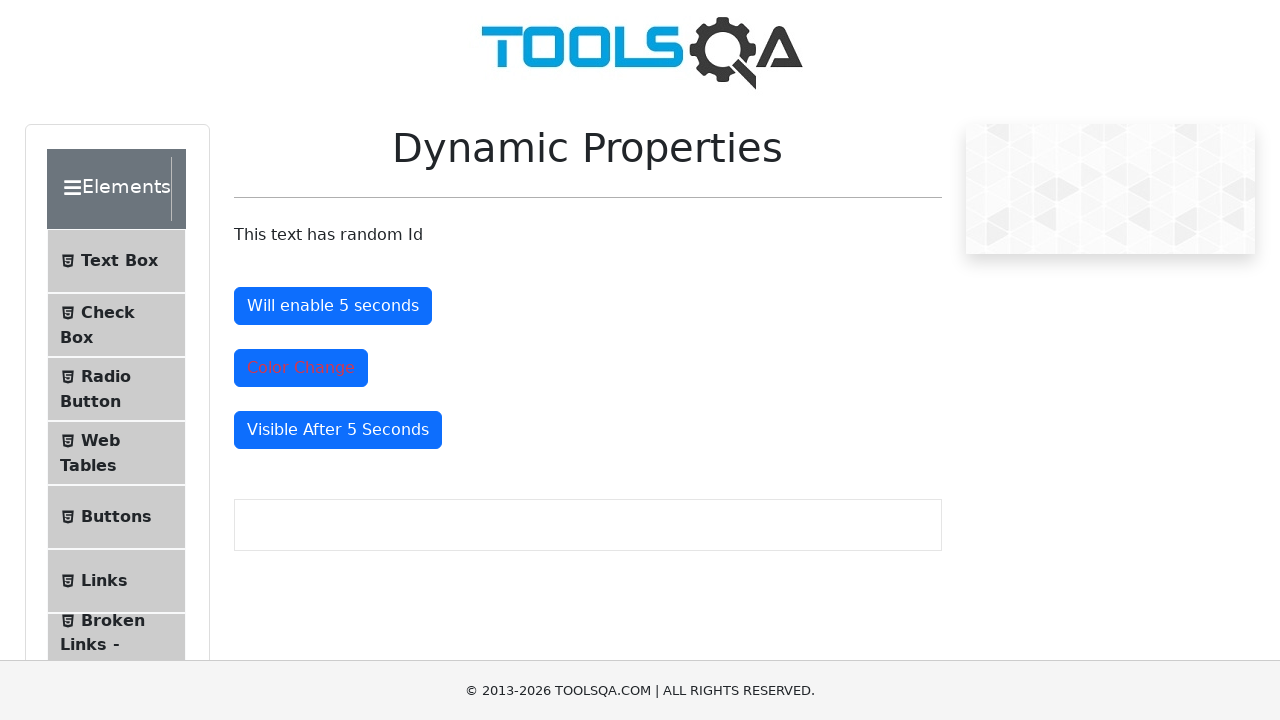

Verified that the button is enabled
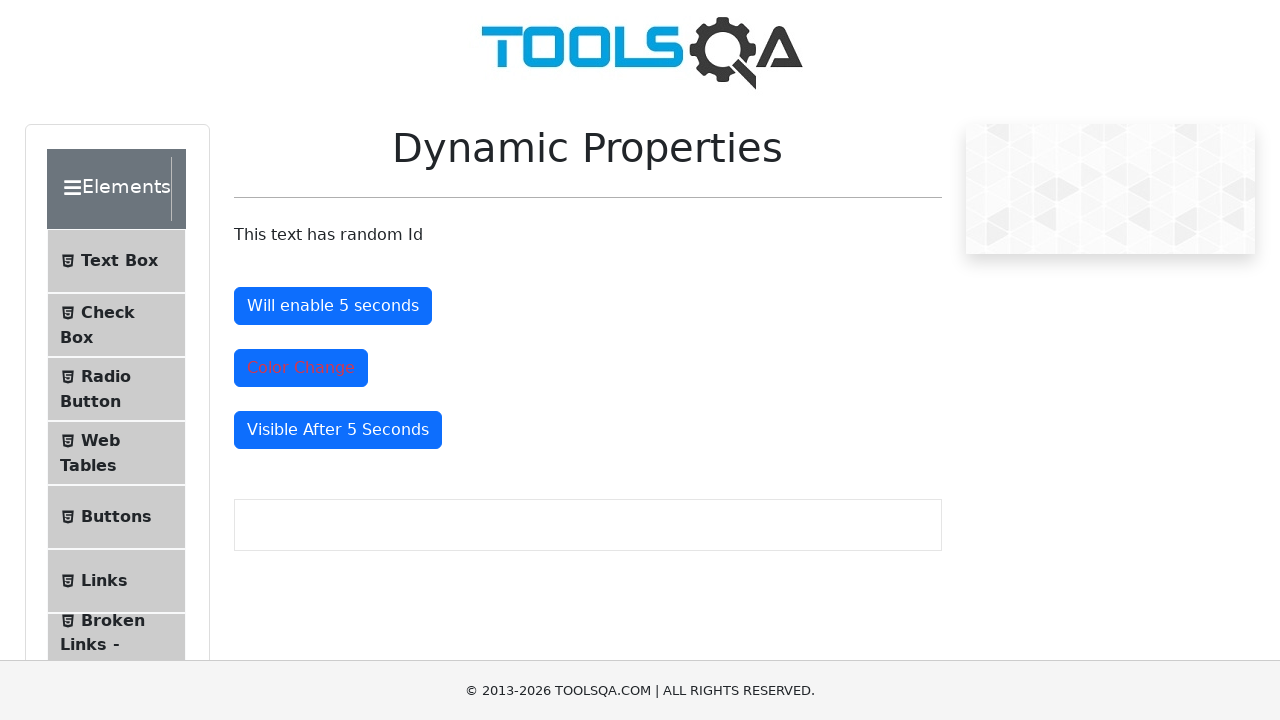

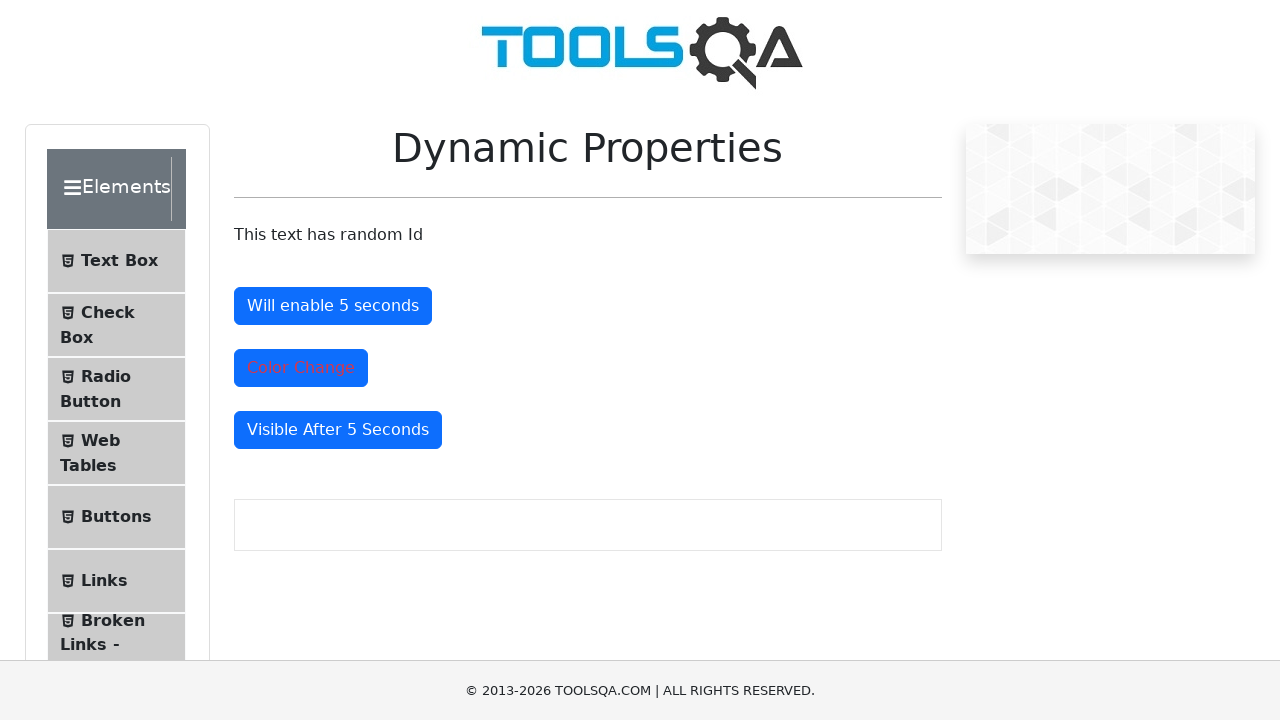